Clicks on Top Lists menu to navigate to the top list page

Starting URL: http://www.99-bottles-of-beer.net/

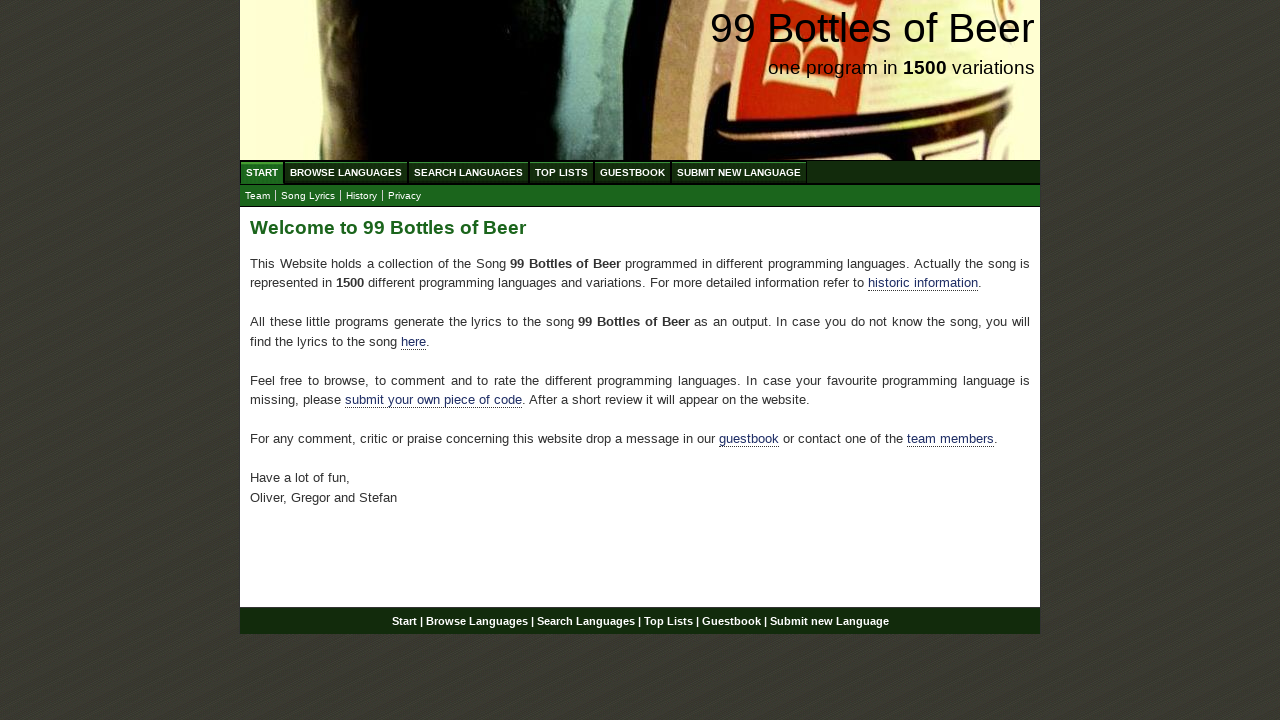

Clicked on Top Lists menu to navigate to the top list page at (562, 172) on a[href='/toplist.html']
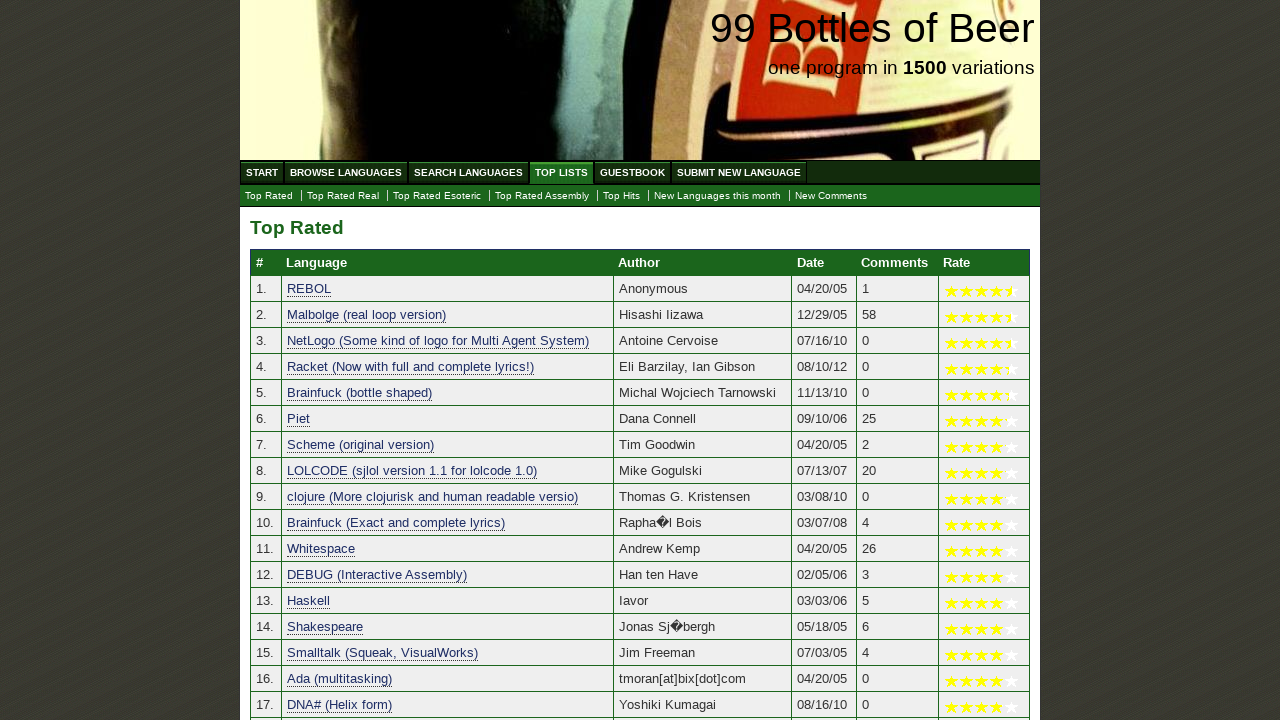

Top list page loaded (domcontentloaded)
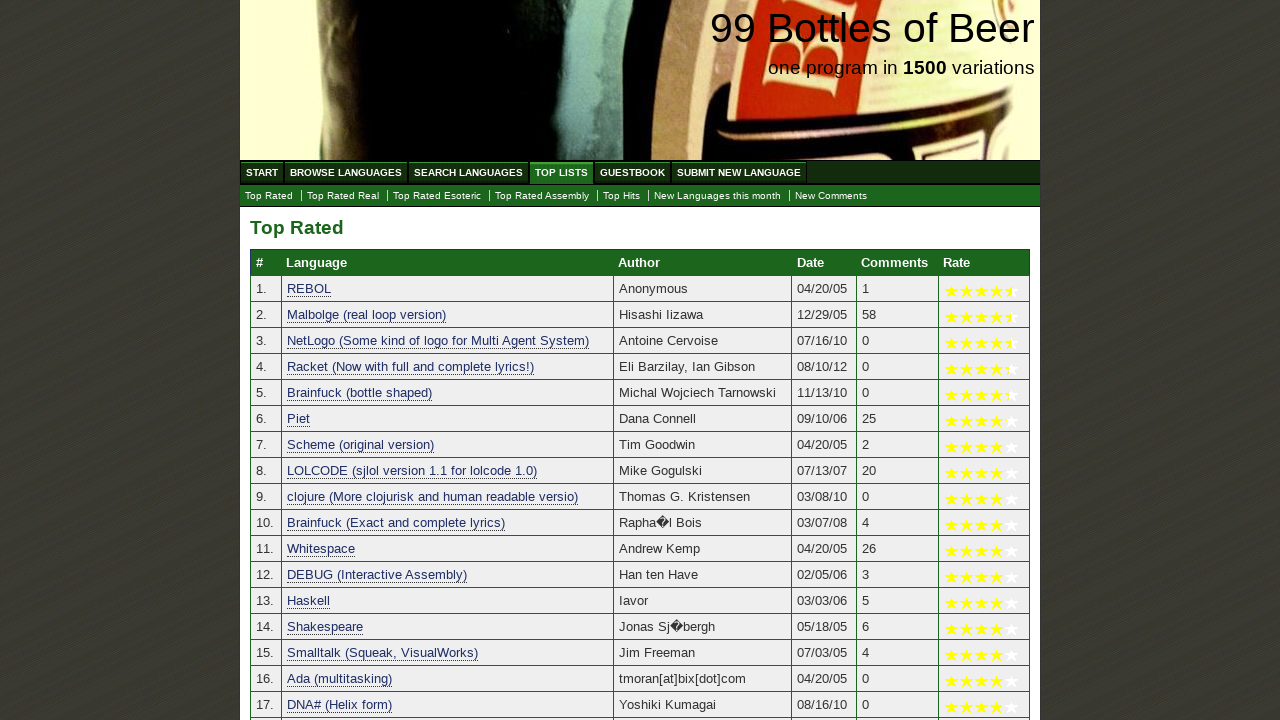

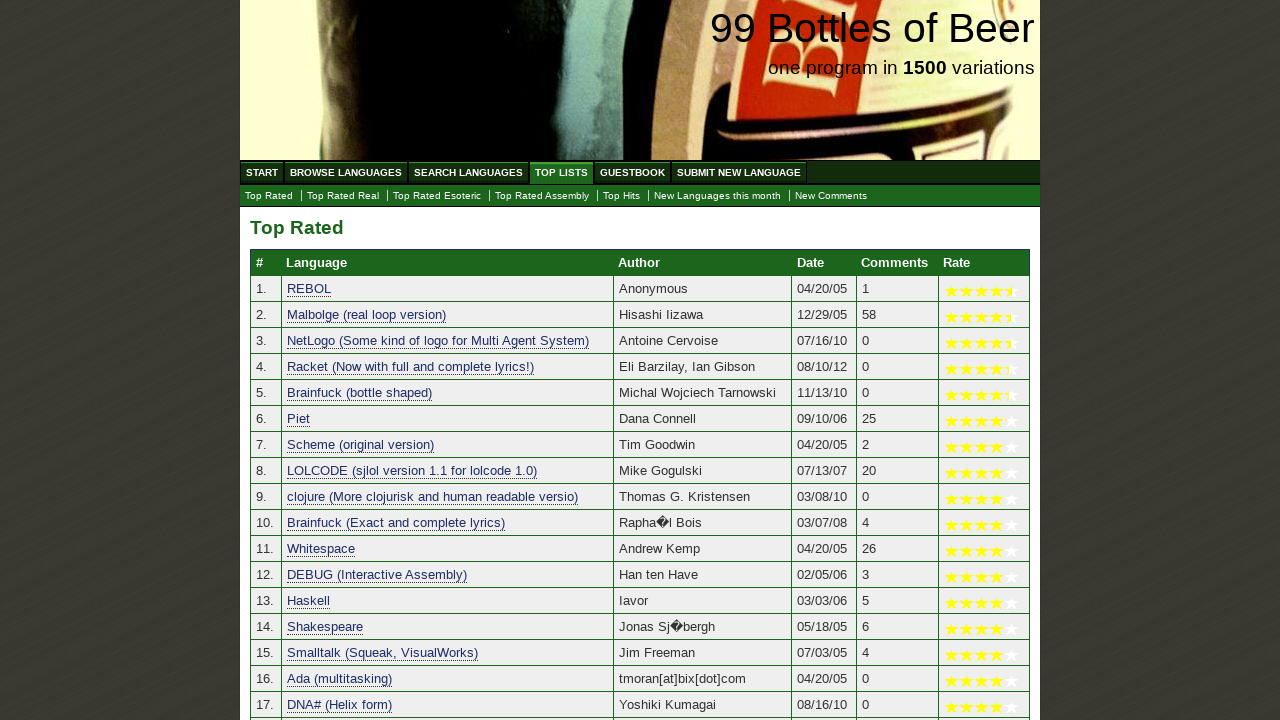